Tests relative locators on an Angular practice form by interacting with elements based on their spatial relationship to other elements - clicking a date input below a label, checking a checkbox to the left of a label, and verifying label text positions.

Starting URL: https://rahulshettyacademy.com/angularpractice/

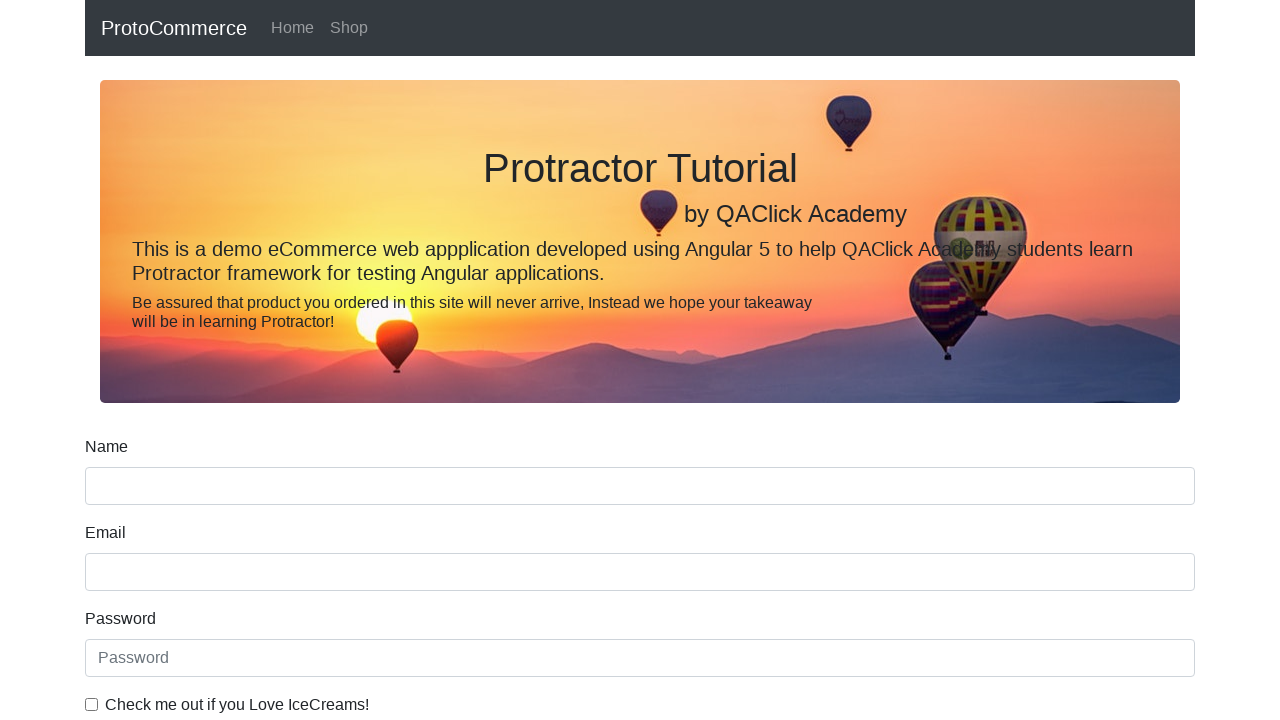

Clicked on the date of birth input field below the dateofBirth label at (640, 412) on input[name='bday']
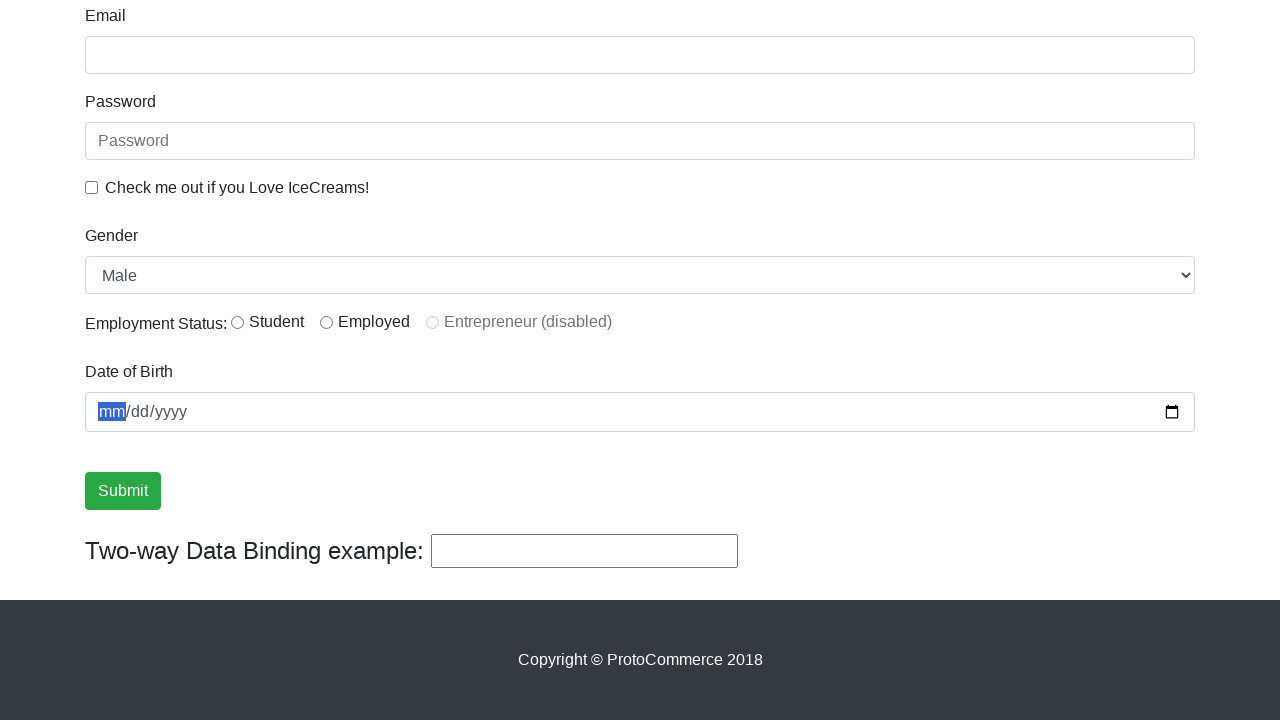

Clicked on the checkbox to the left of the 'Check me out if you Love IceCreams!' label at (92, 187) on input#exampleCheck1
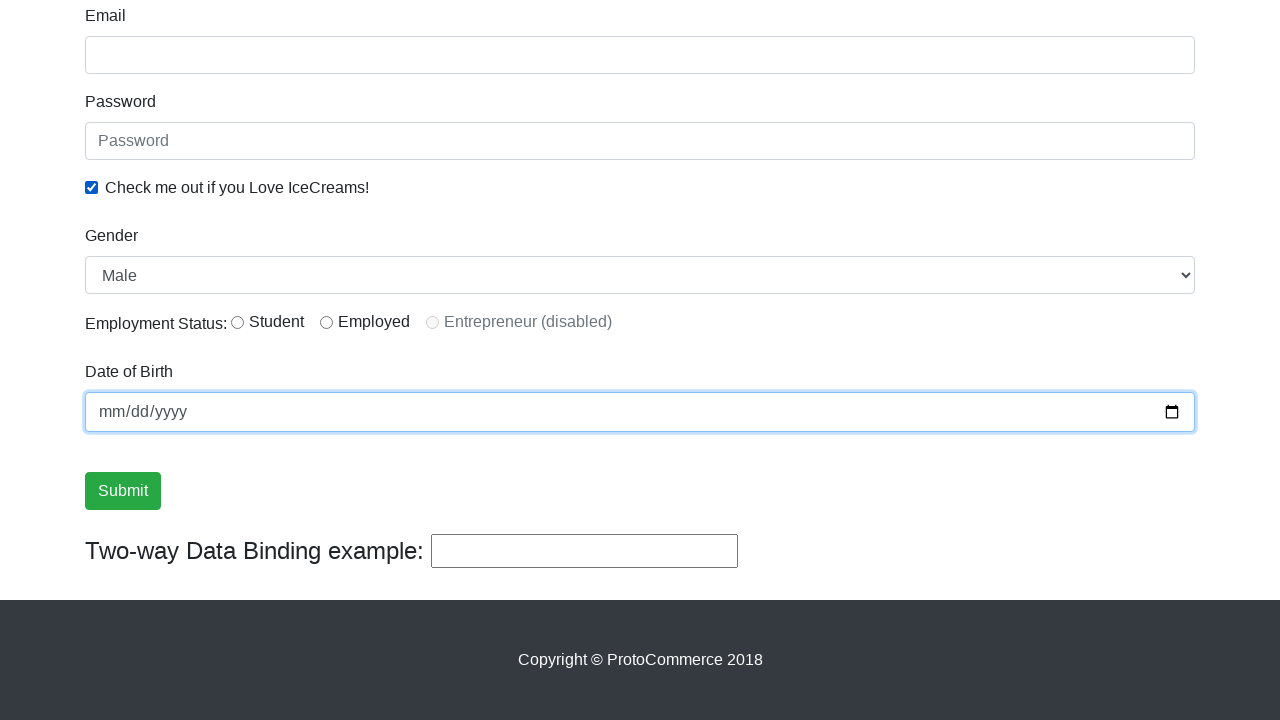

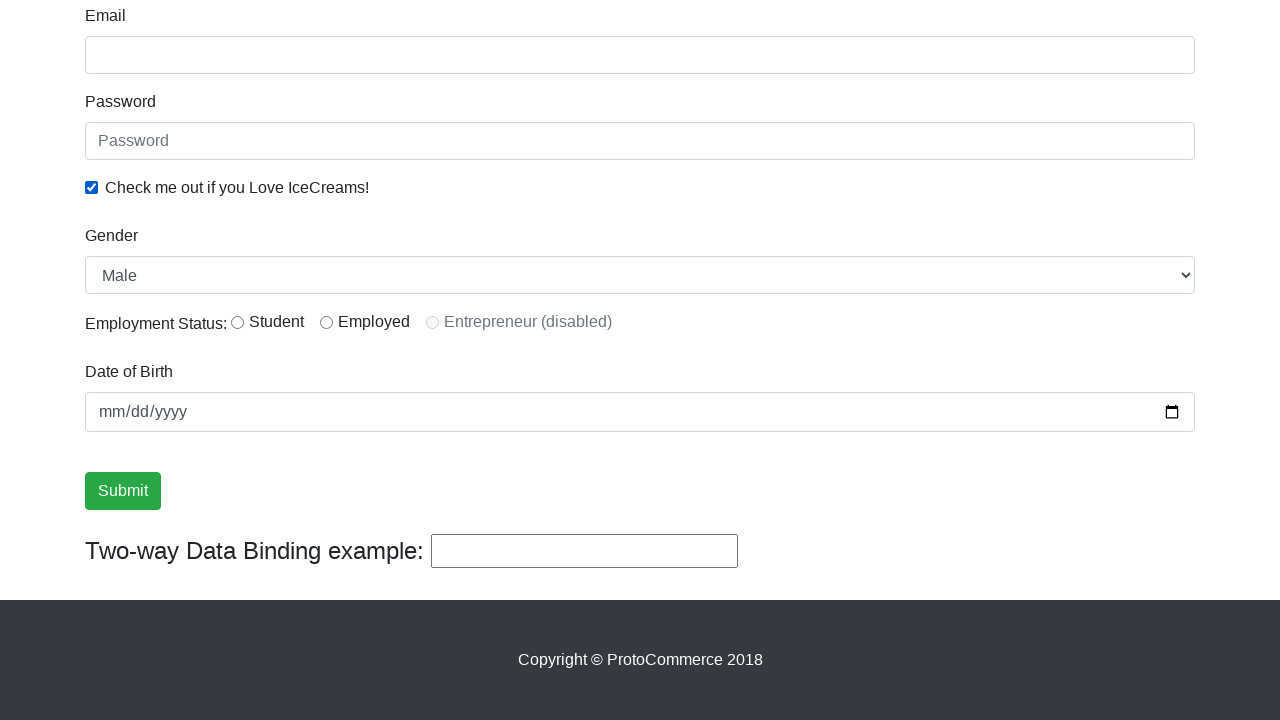